Tests Select2 single selection dropdown by selecting multiple states sequentially (Florida and Washington) using visible text.

Starting URL: https://select2.github.io/examples.html

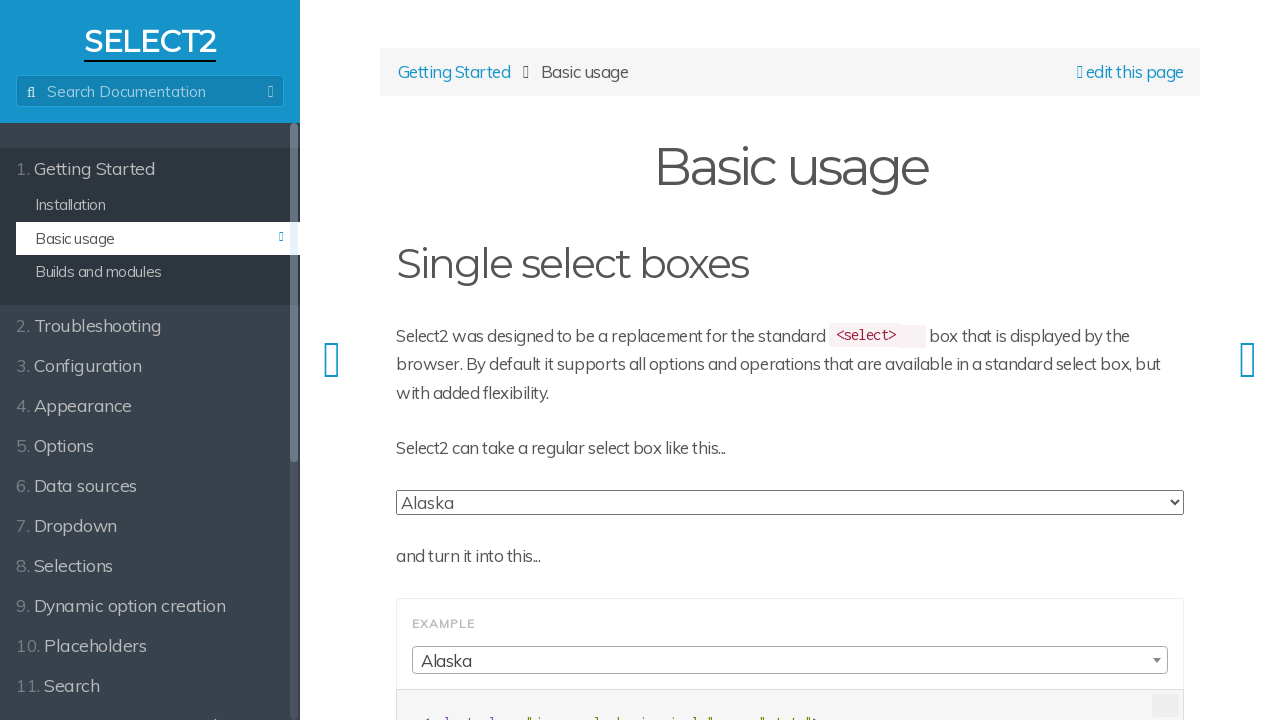

Waited for Select2 dropdown element to be visible
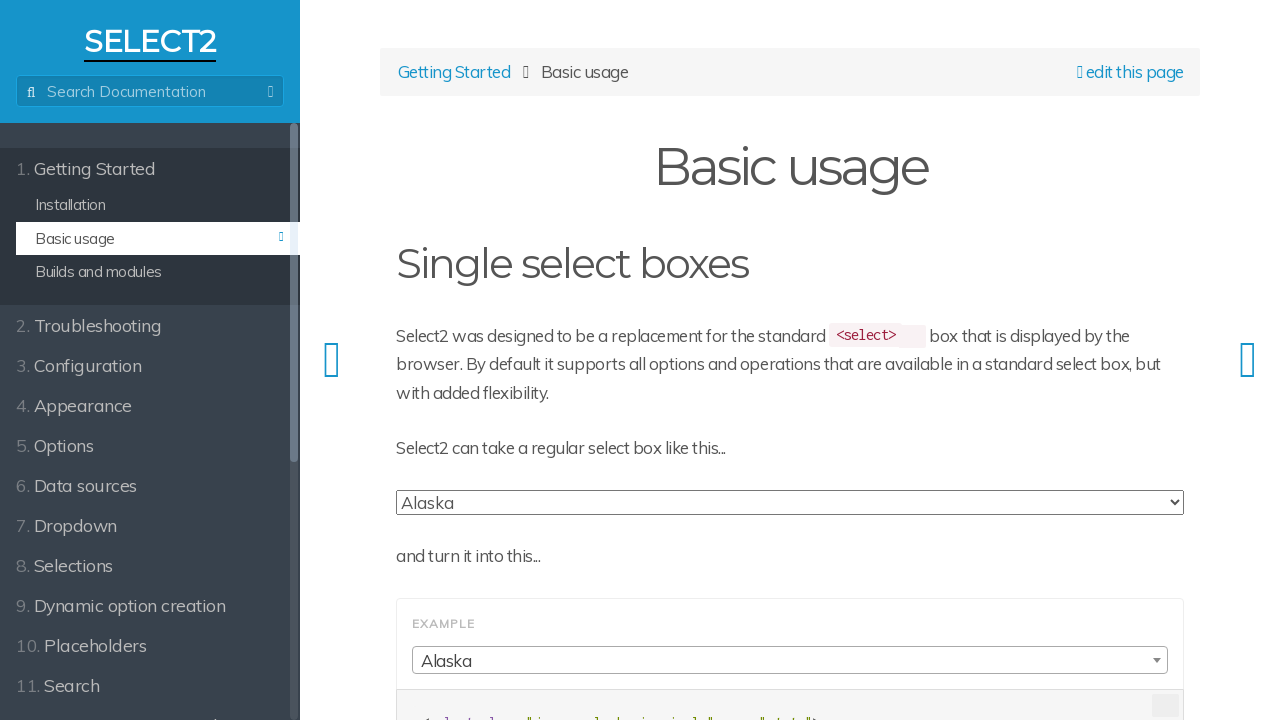

Selected Florida from Select2 dropdown using visible text
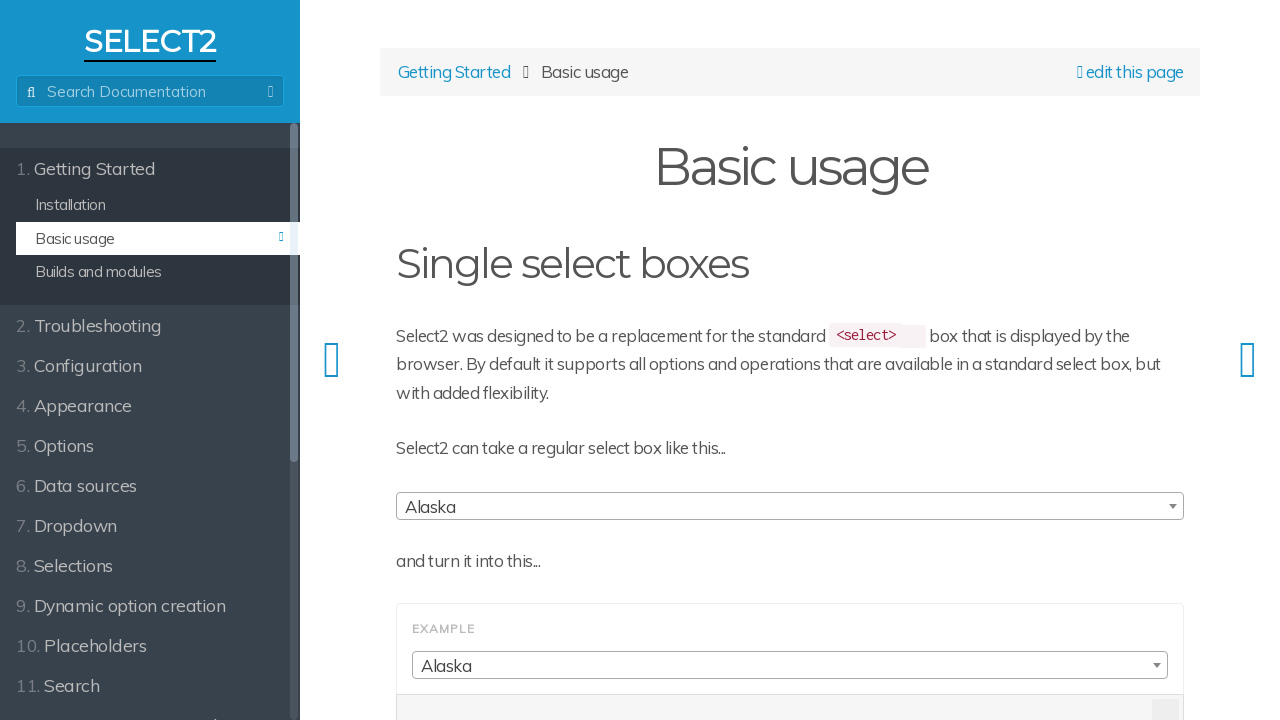

Selected Washington from Select2 dropdown using visible text
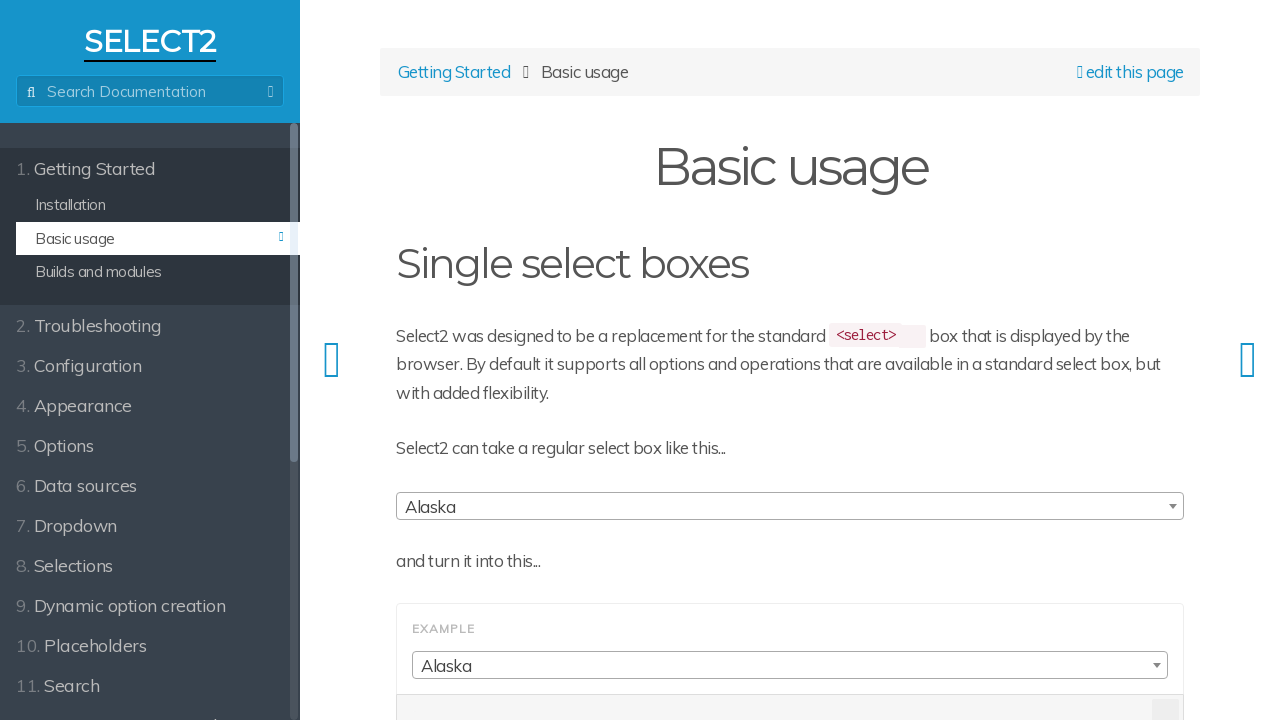

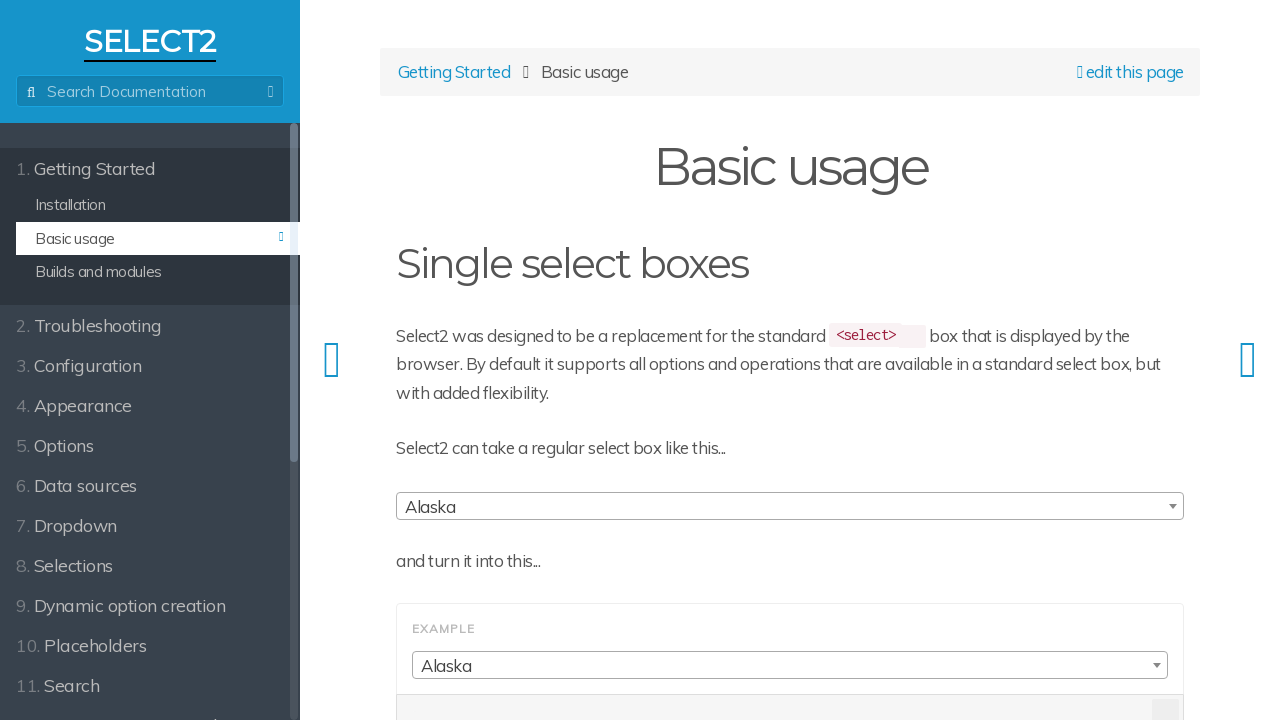